Tests navigation by clicking on the "Web form" link from the main page and verifying that the correct page title is displayed.

Starting URL: https://bonigarcia.dev/selenium-webdriver-java/

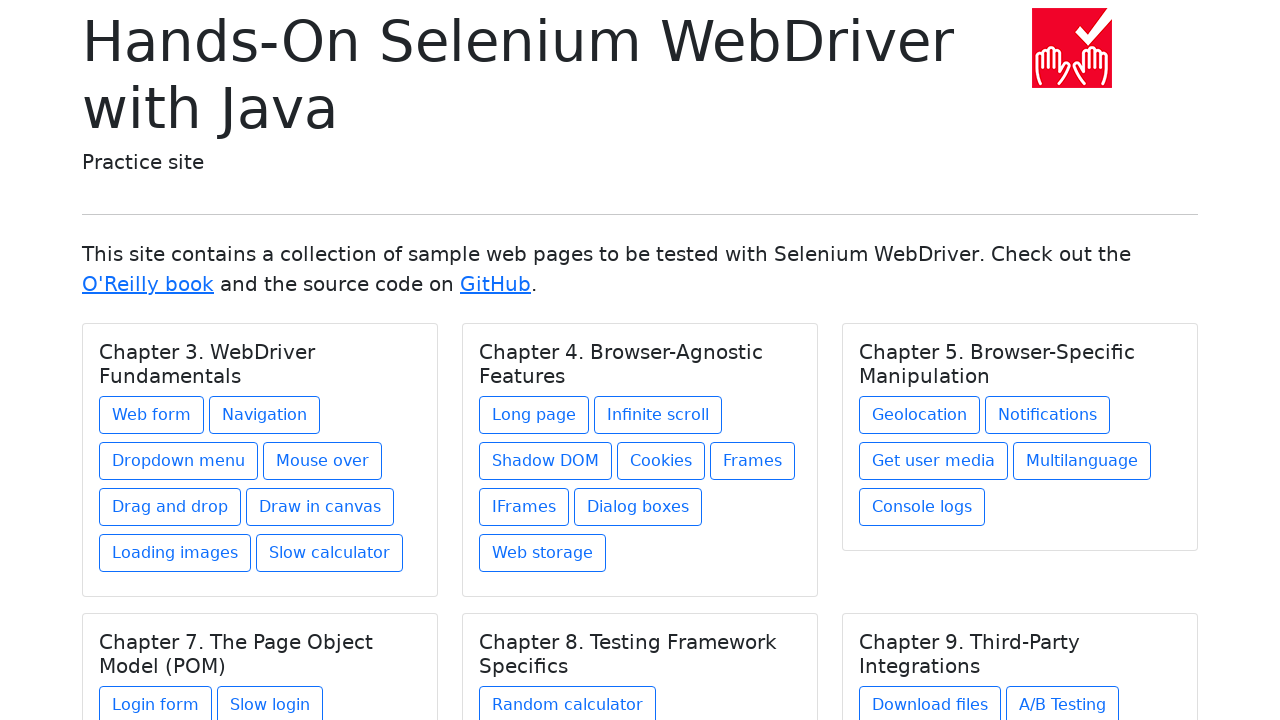

Web form link appeared on the main page
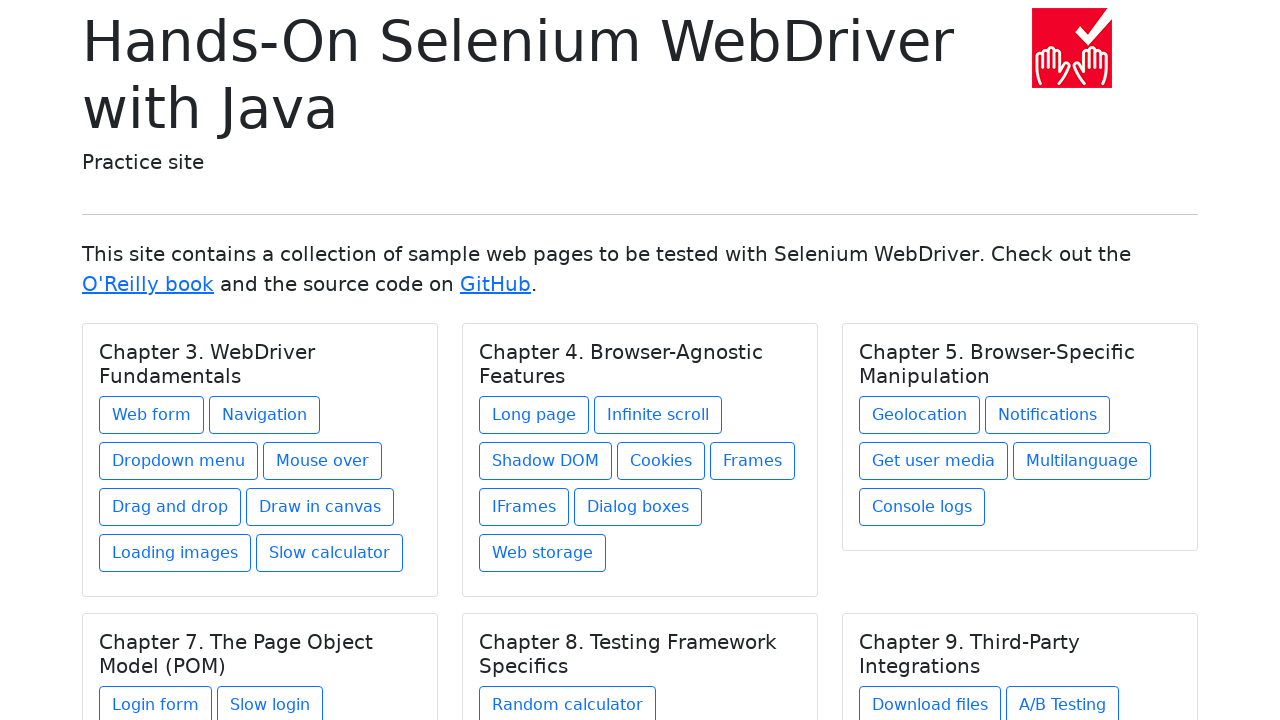

Clicked on the Web form link at (152, 415) on text=Web form
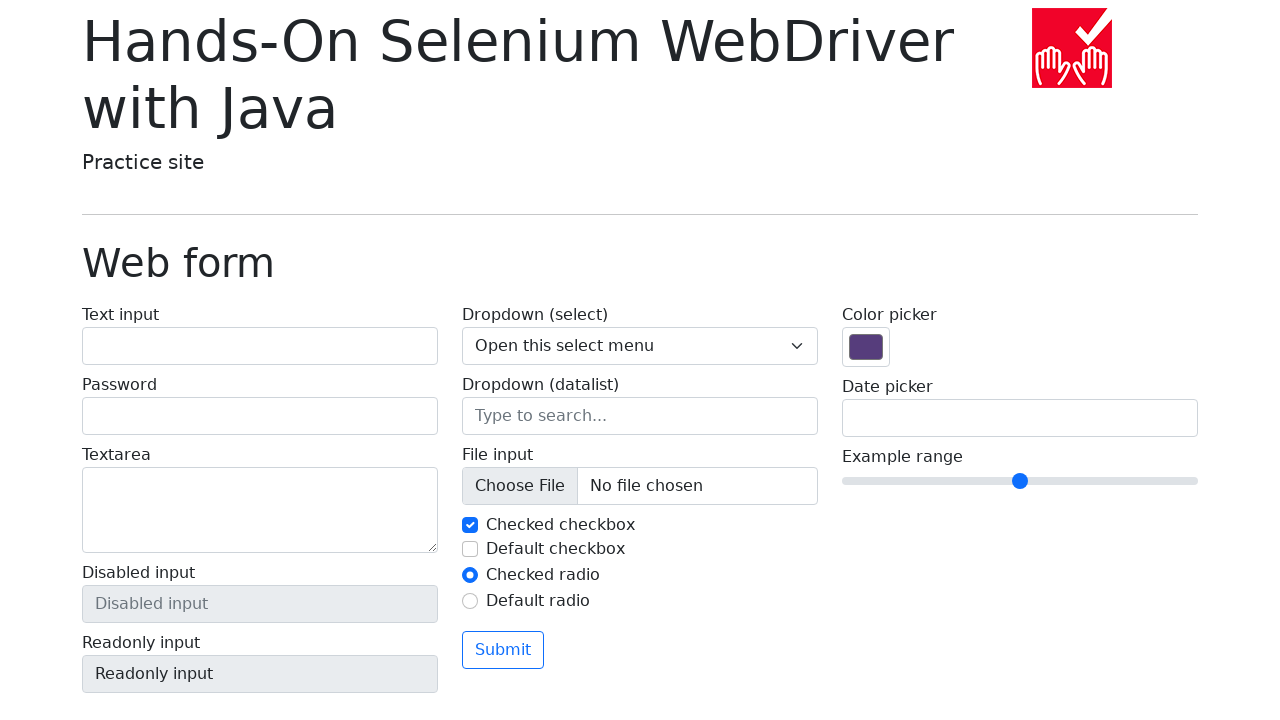

Web form page loaded and title element appeared
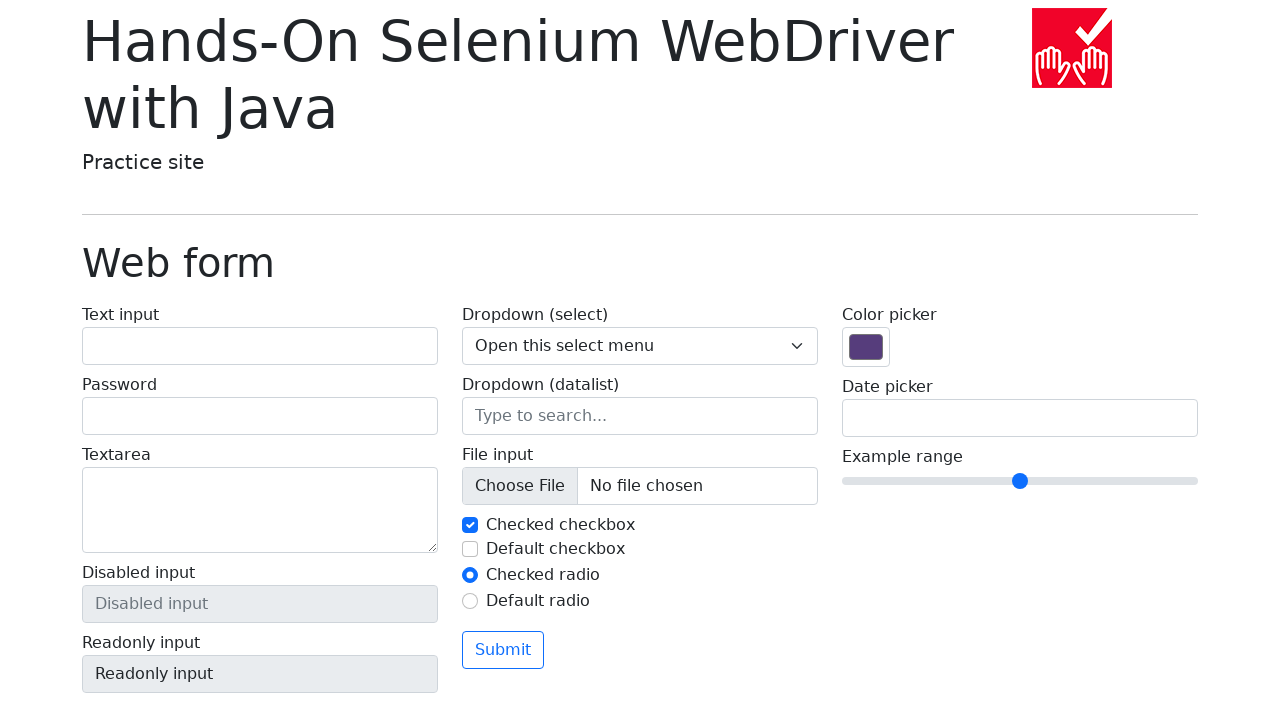

Verified page title is 'Web form'
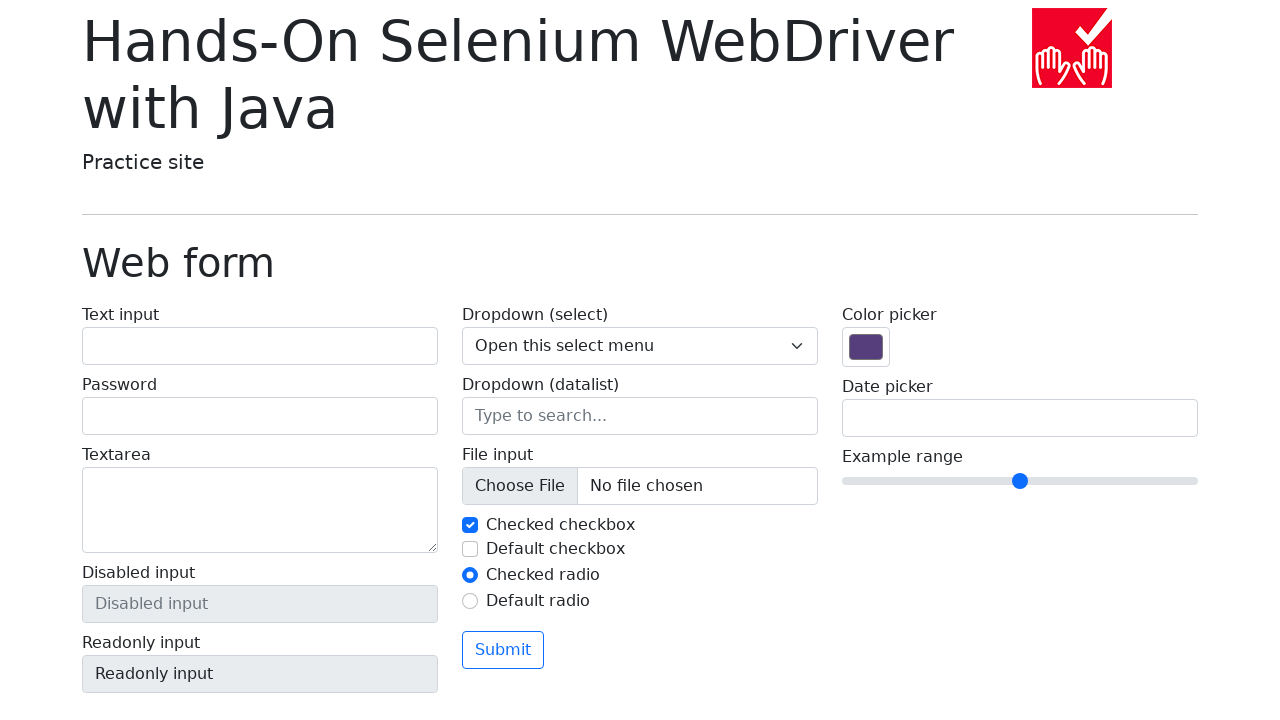

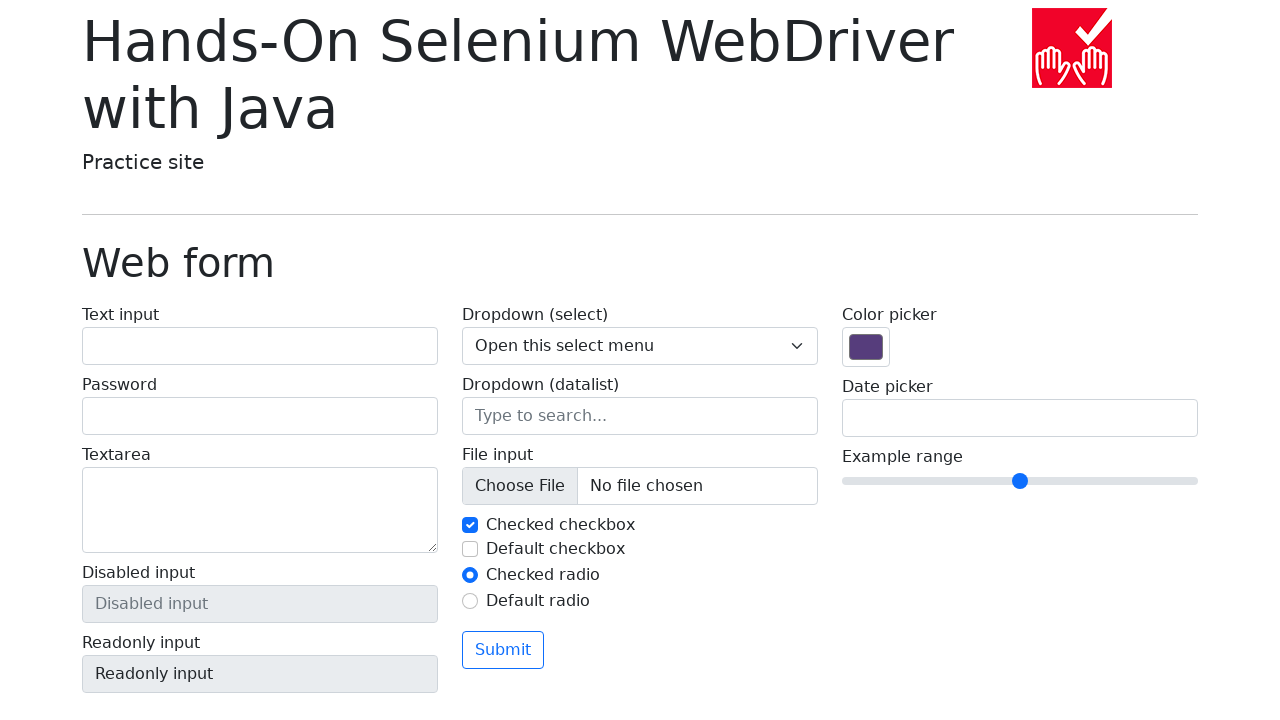